Navigates to Diablo 2 Inven website, clicks on the Item DB section, and browses through several item categories to verify the item database navigation works correctly.

Starting URL: https://diablo2.inven.co.kr/

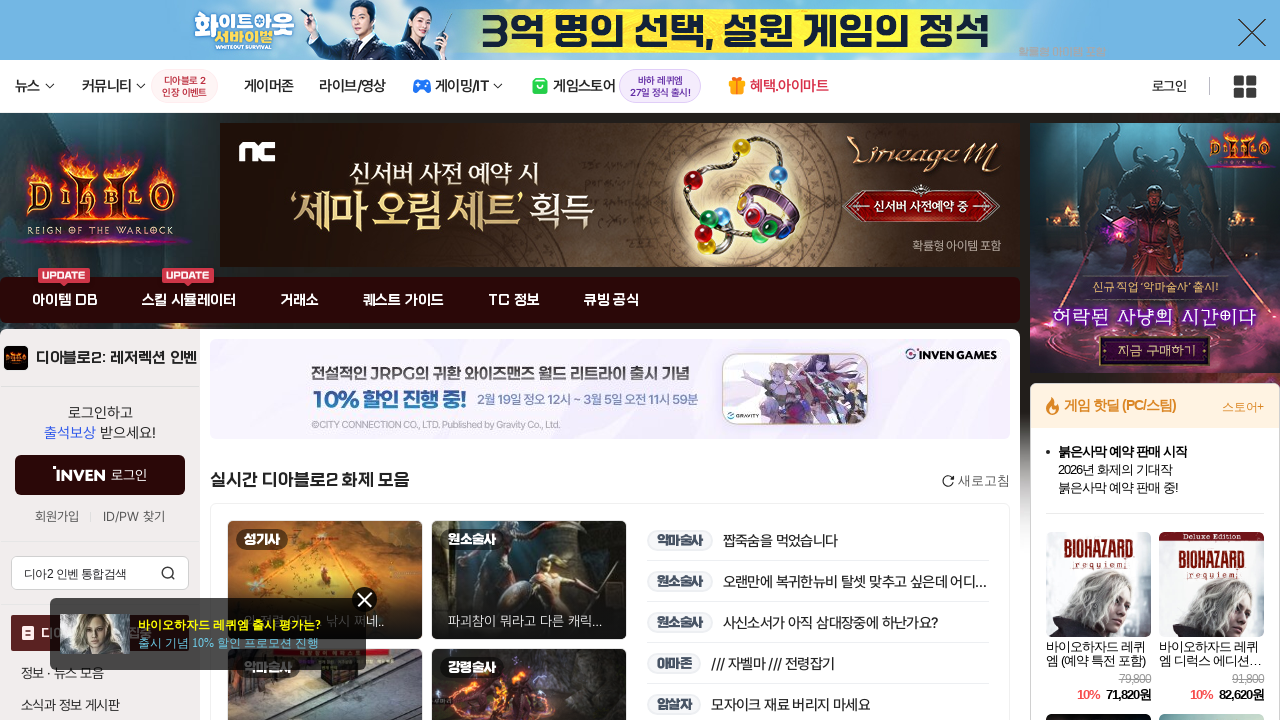

Navigated to Diablo 2 Inven website
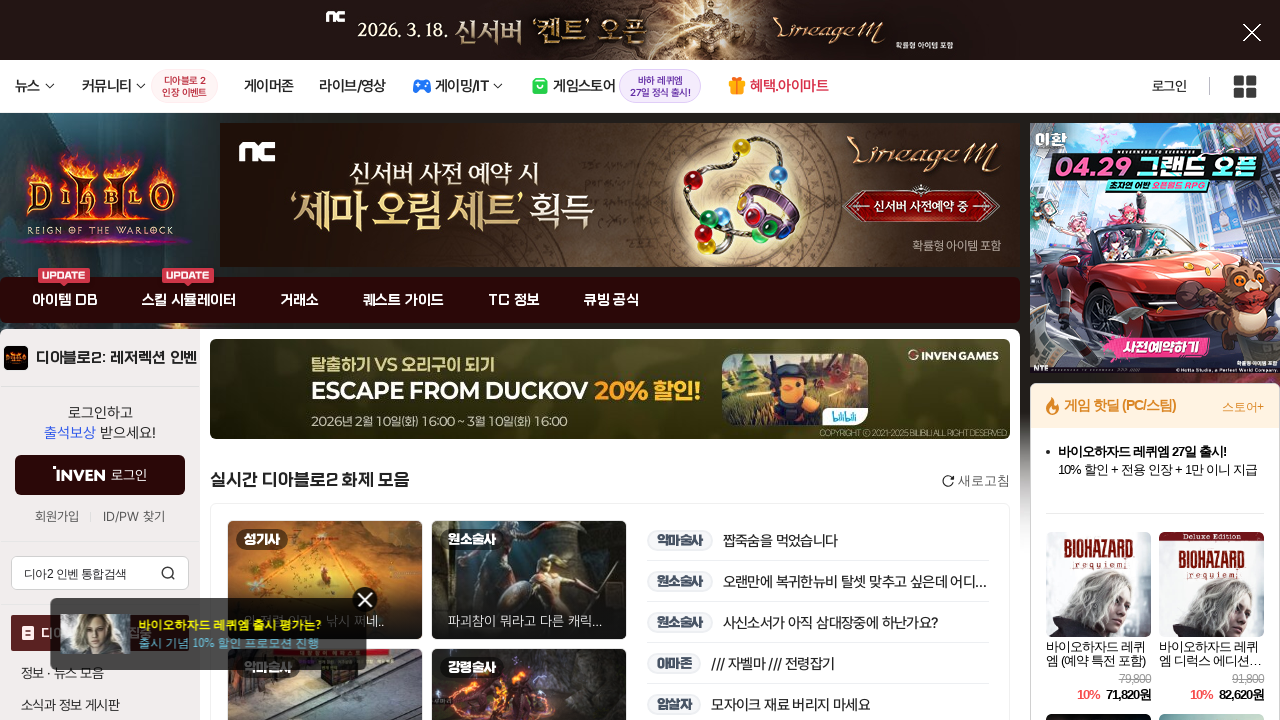

Clicked on Item DB menu at (65, 300) on text=아이템 DB
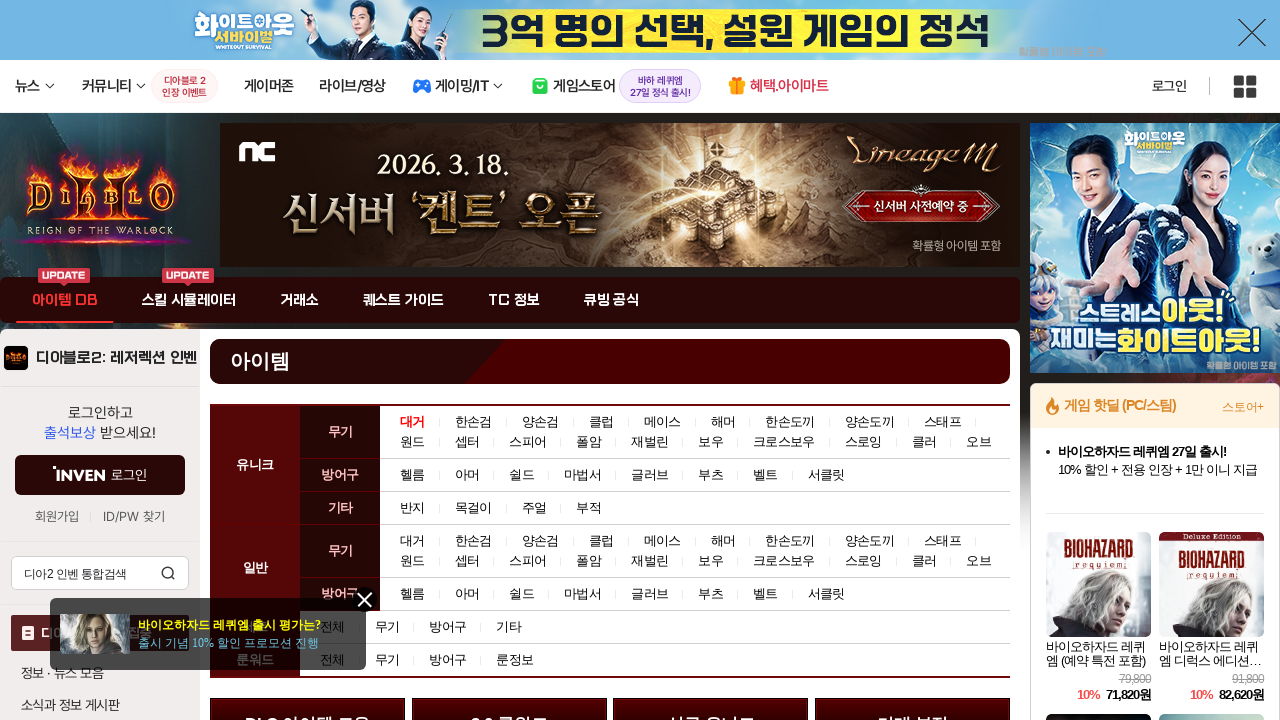

Item database page loaded
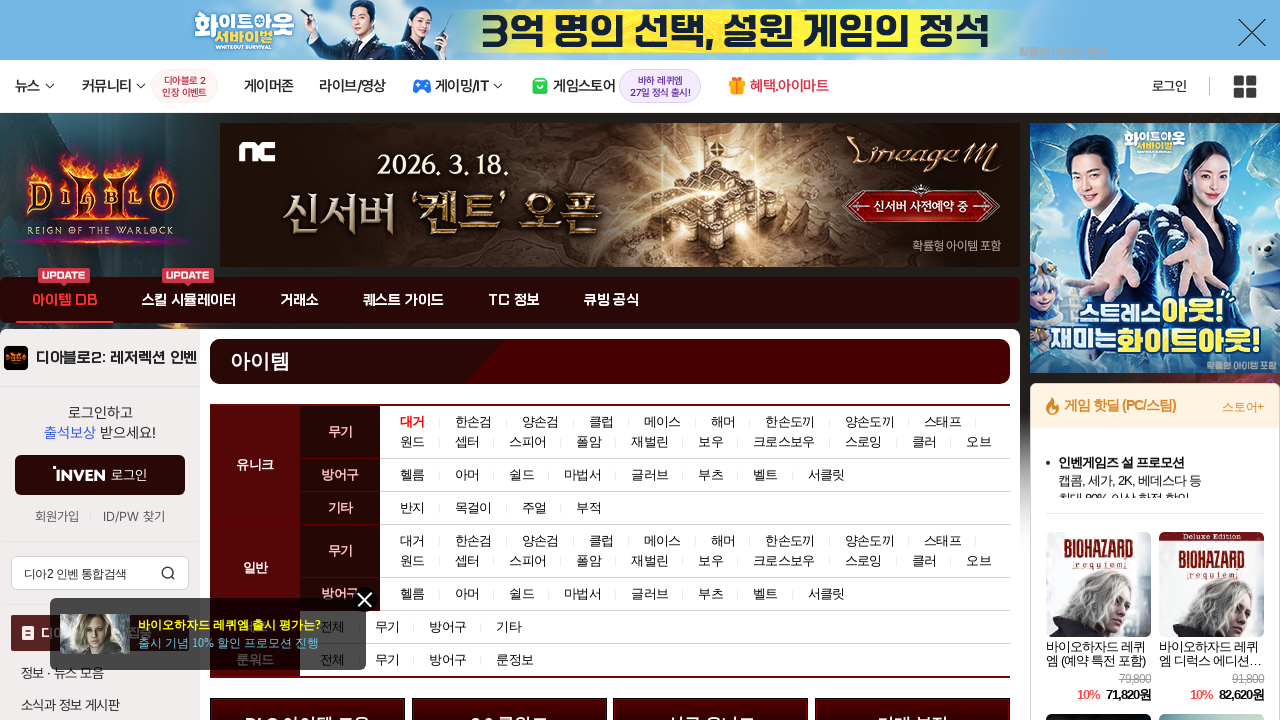

Clicked on Dagger category at (412, 422) on text=대거
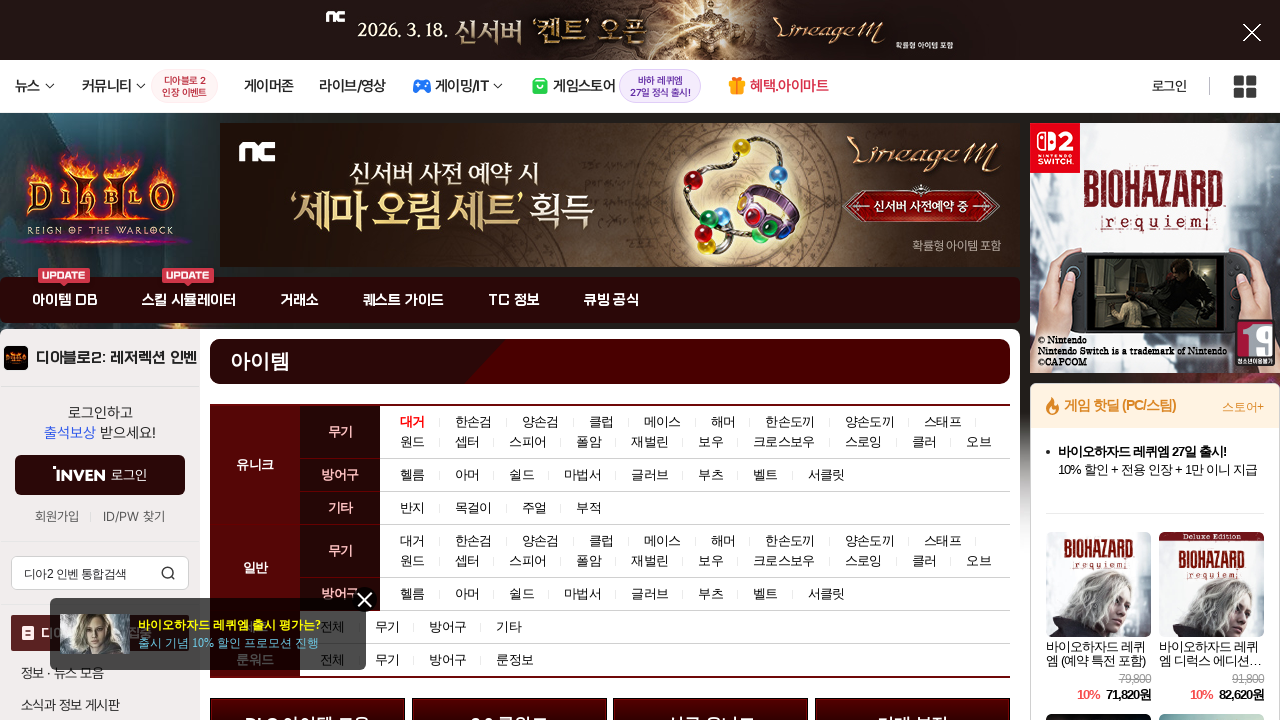

Dagger item list loaded
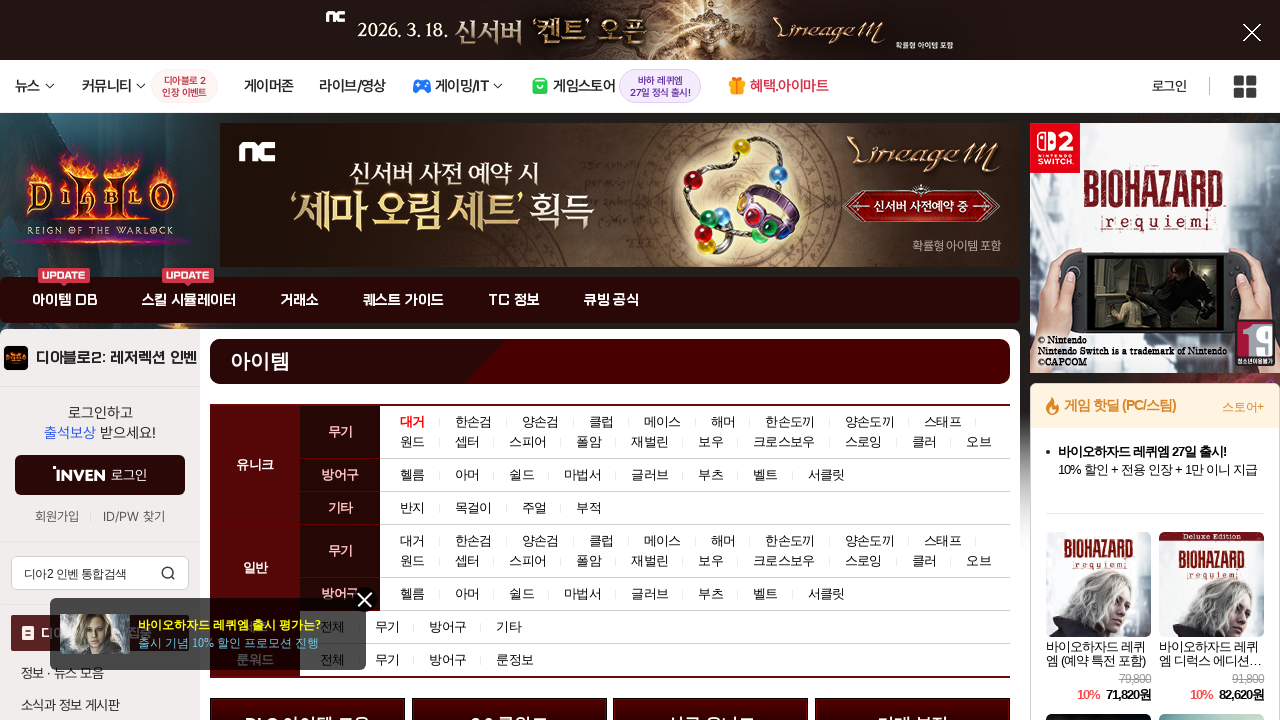

Clicked on One-handed Sword category at (473, 422) on text=한손검
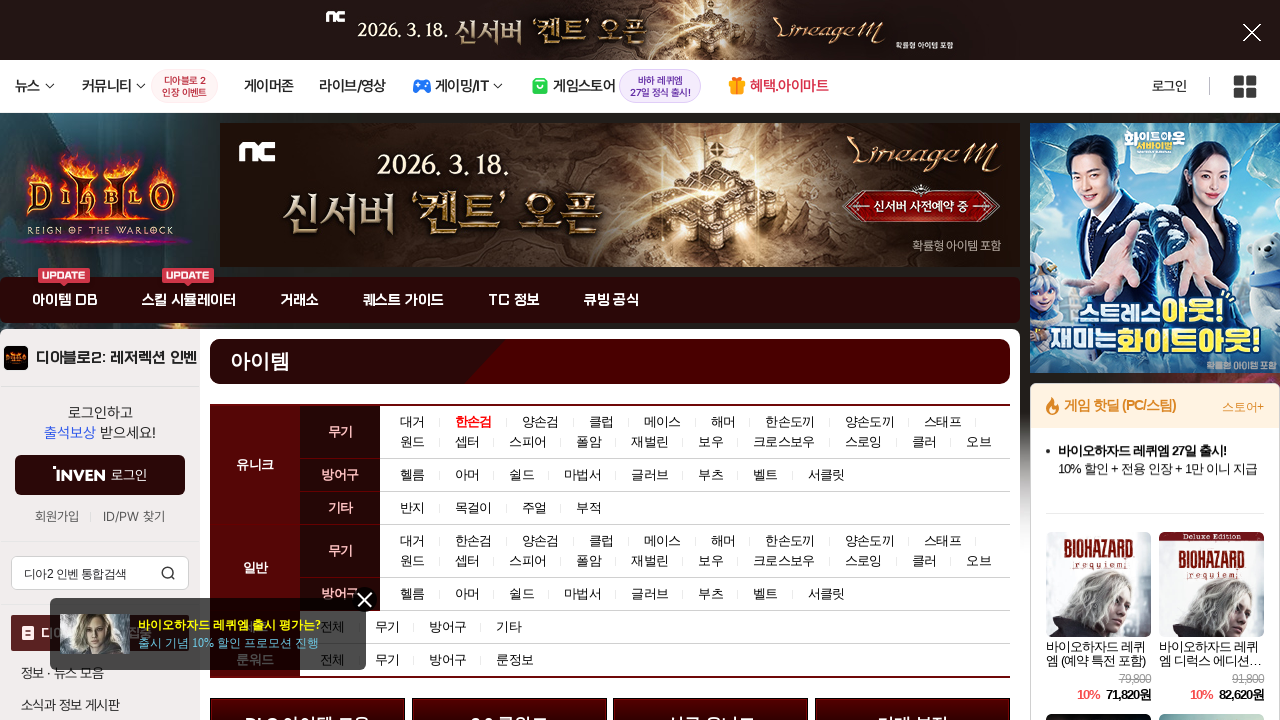

One-handed Sword item list loaded
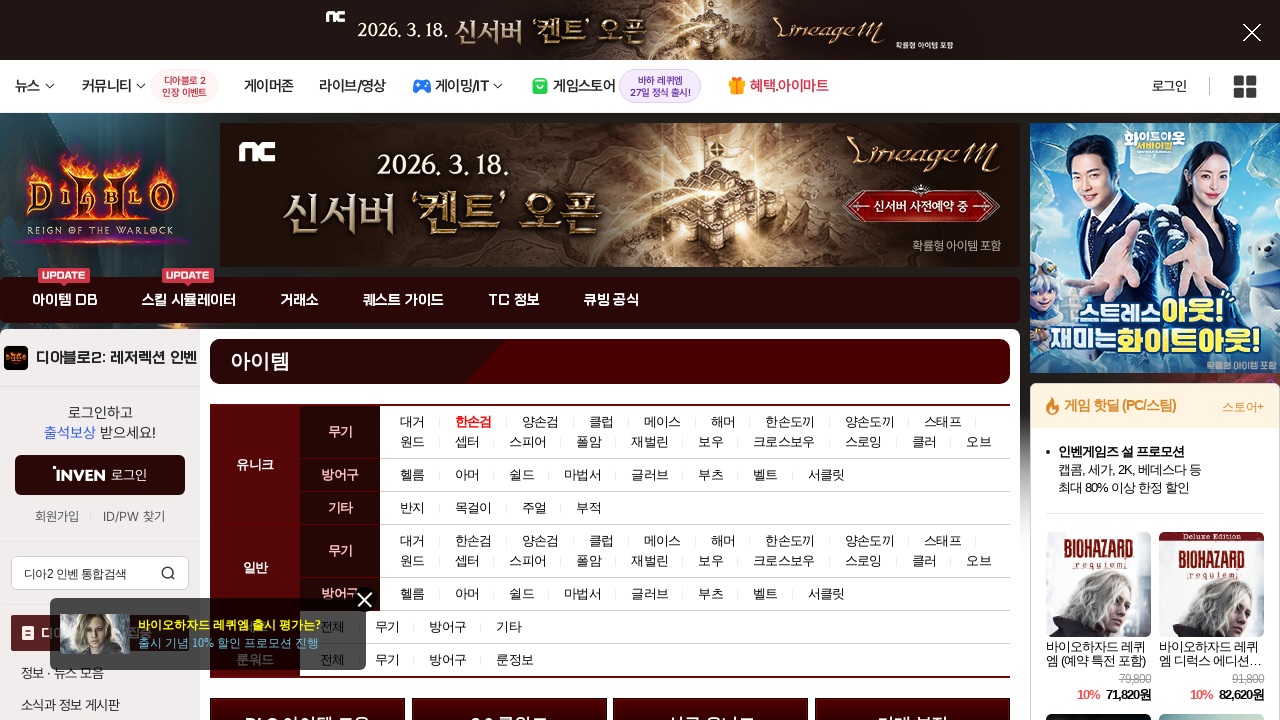

Clicked on Helm category at (412, 474) on text=헬름
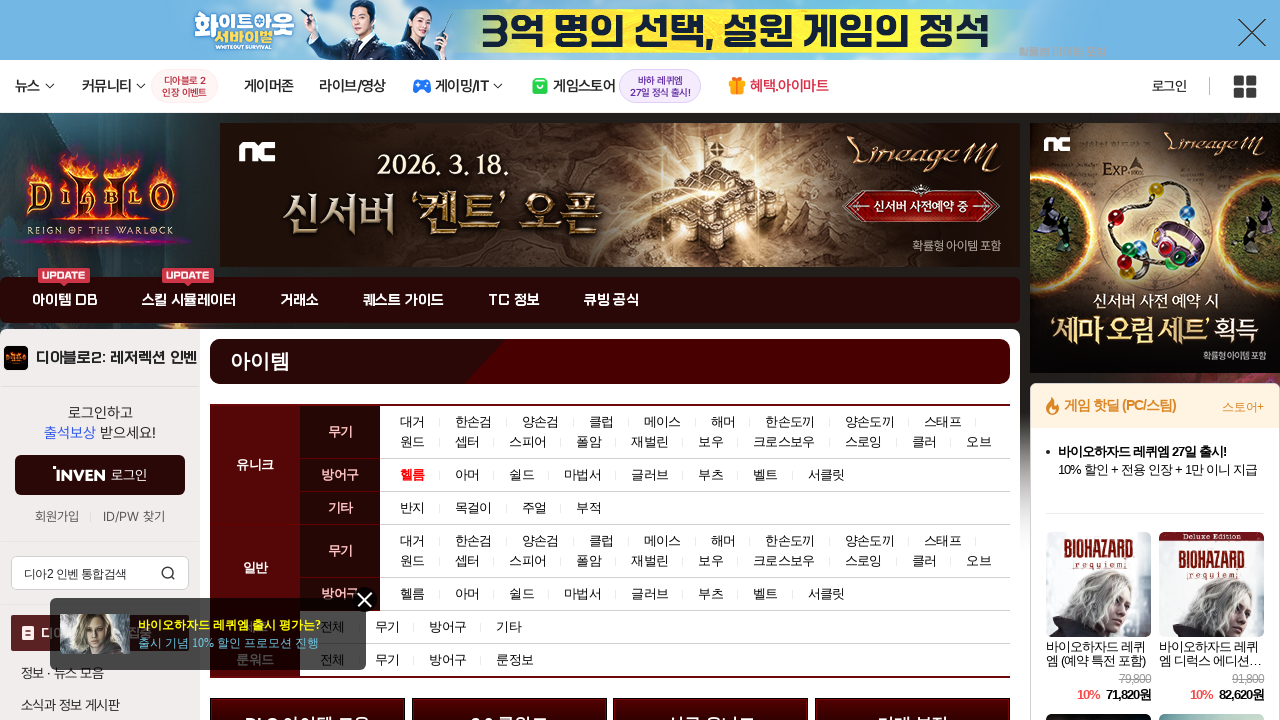

Helm item list loaded
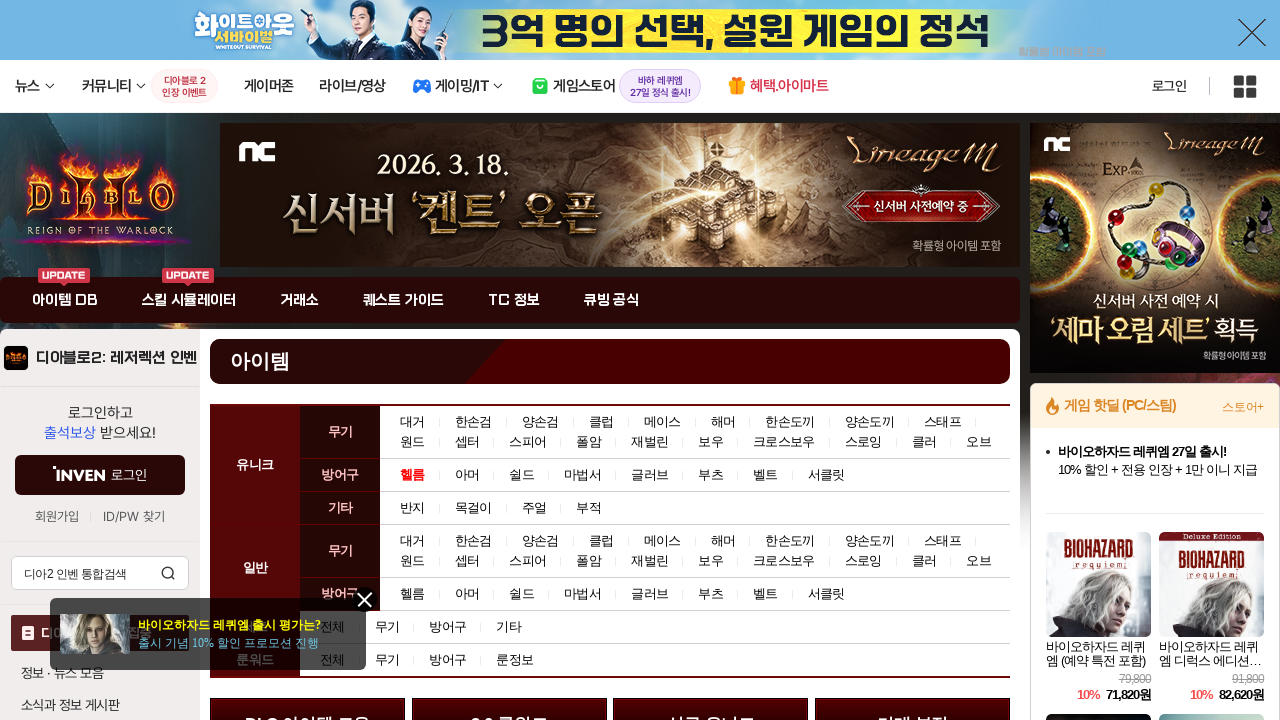

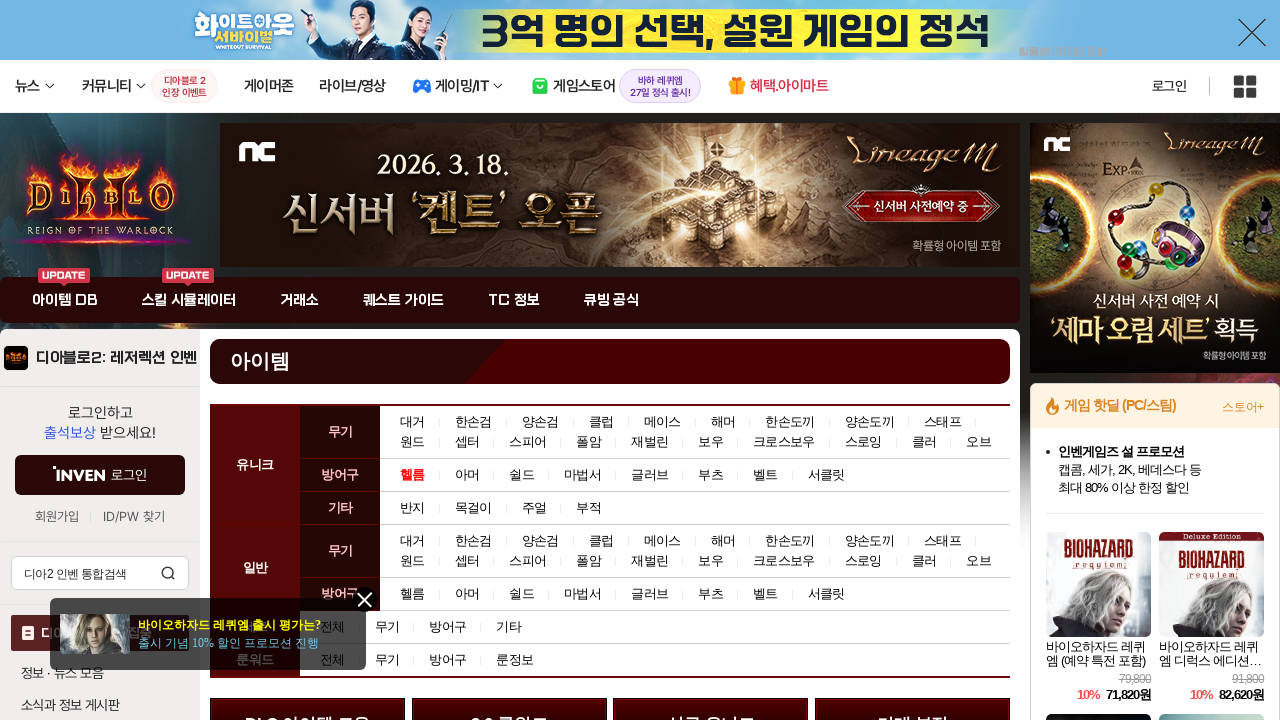